Navigates to a math game page multiple times and waits for the Start button to appear, testing page load performance

Starting URL: https://mathup.com/games/crossbit?mode=championship

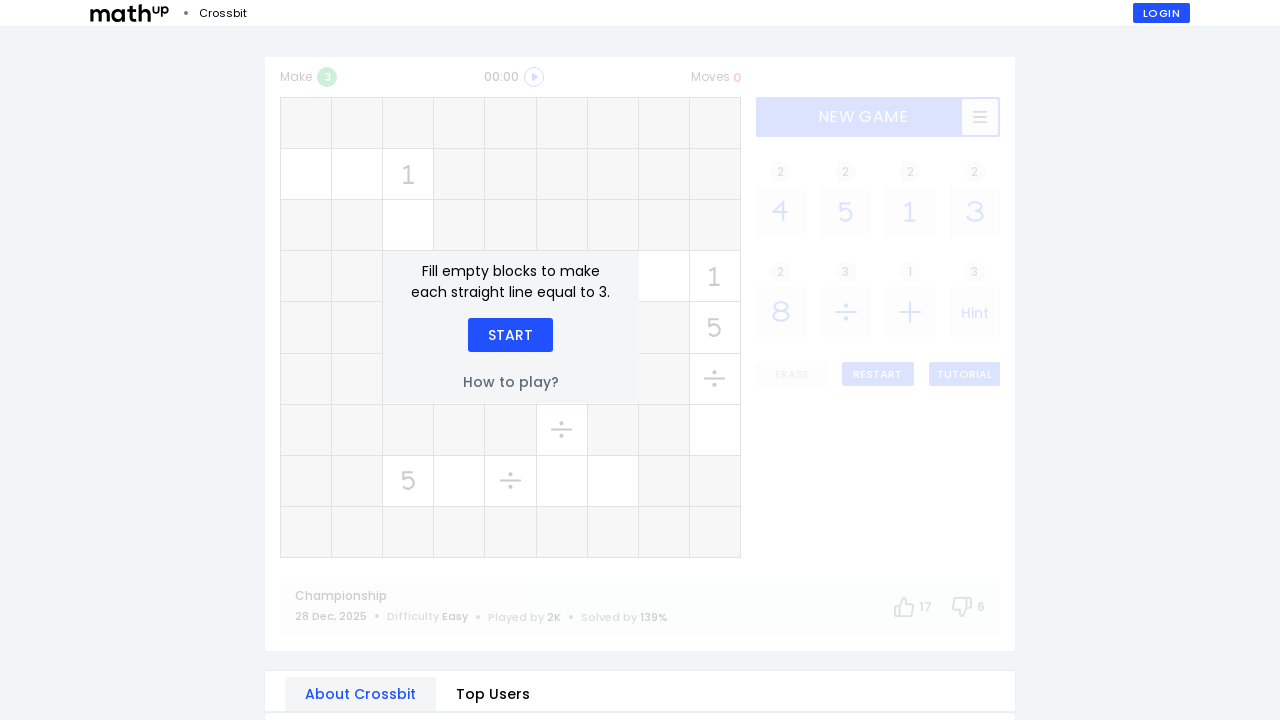

Start button loaded and visible (iteration 1)
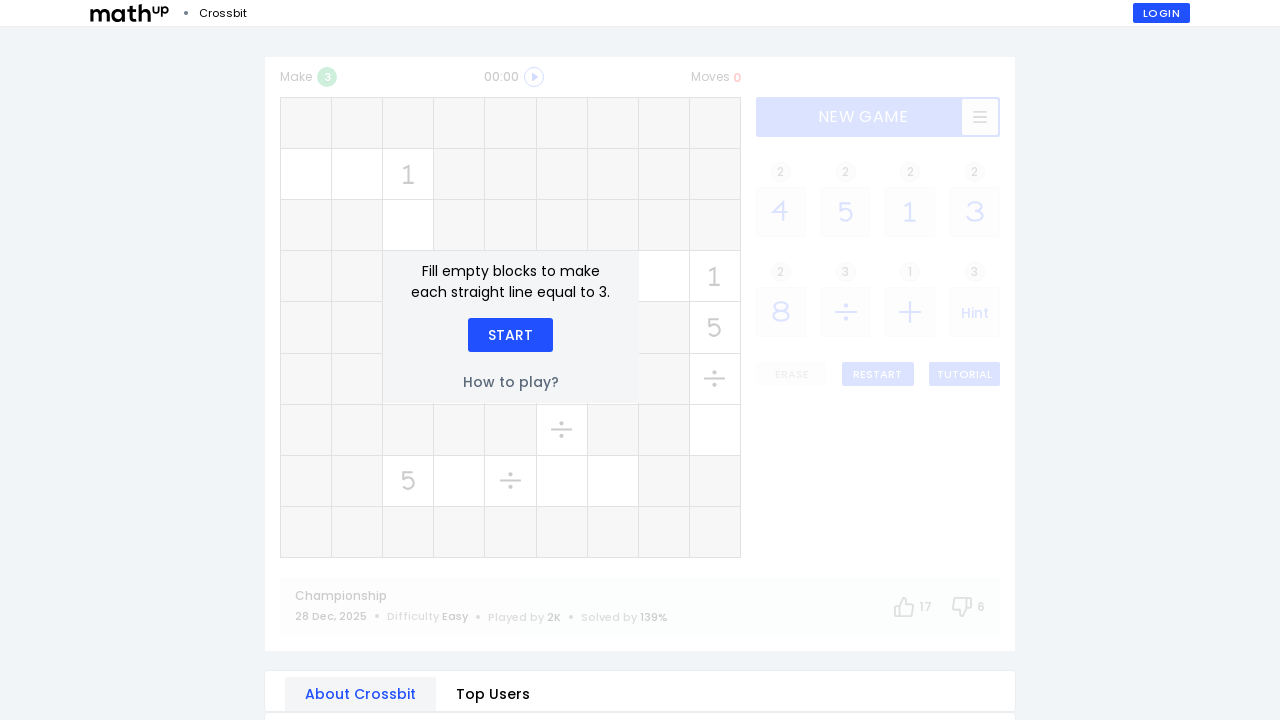

Navigated to math game page (iteration 2)
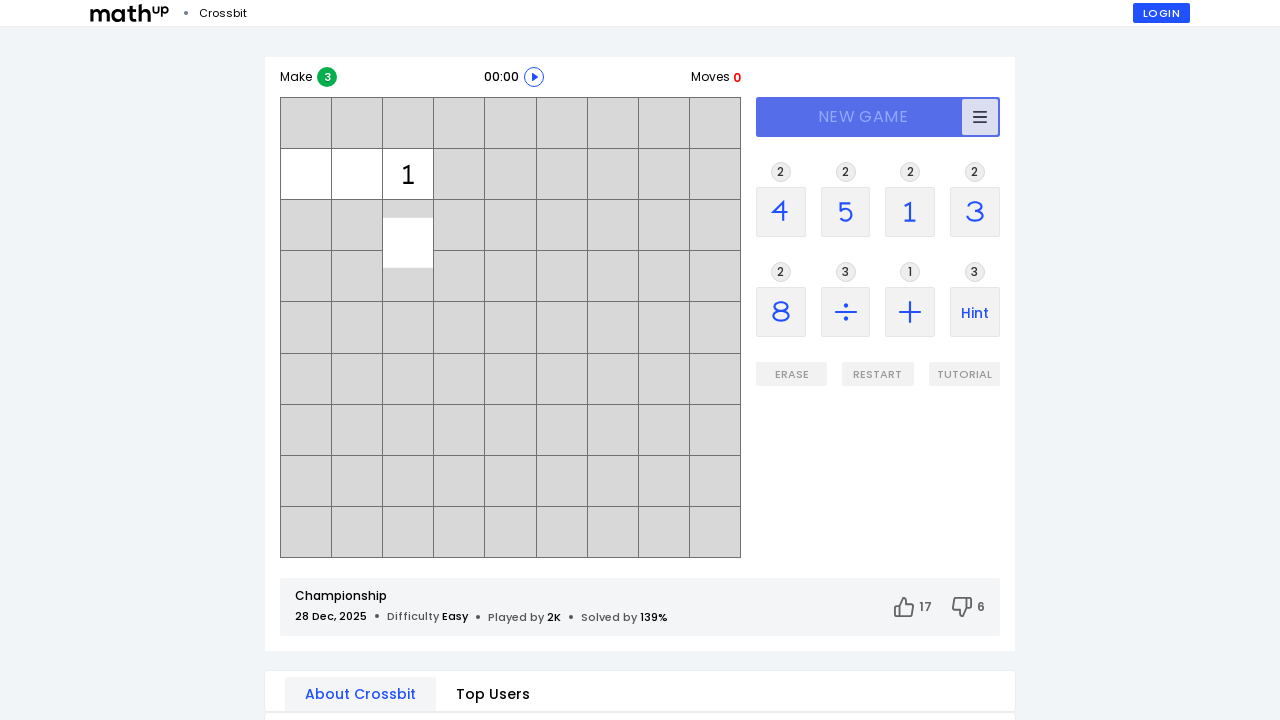

Start button loaded and visible (iteration 2)
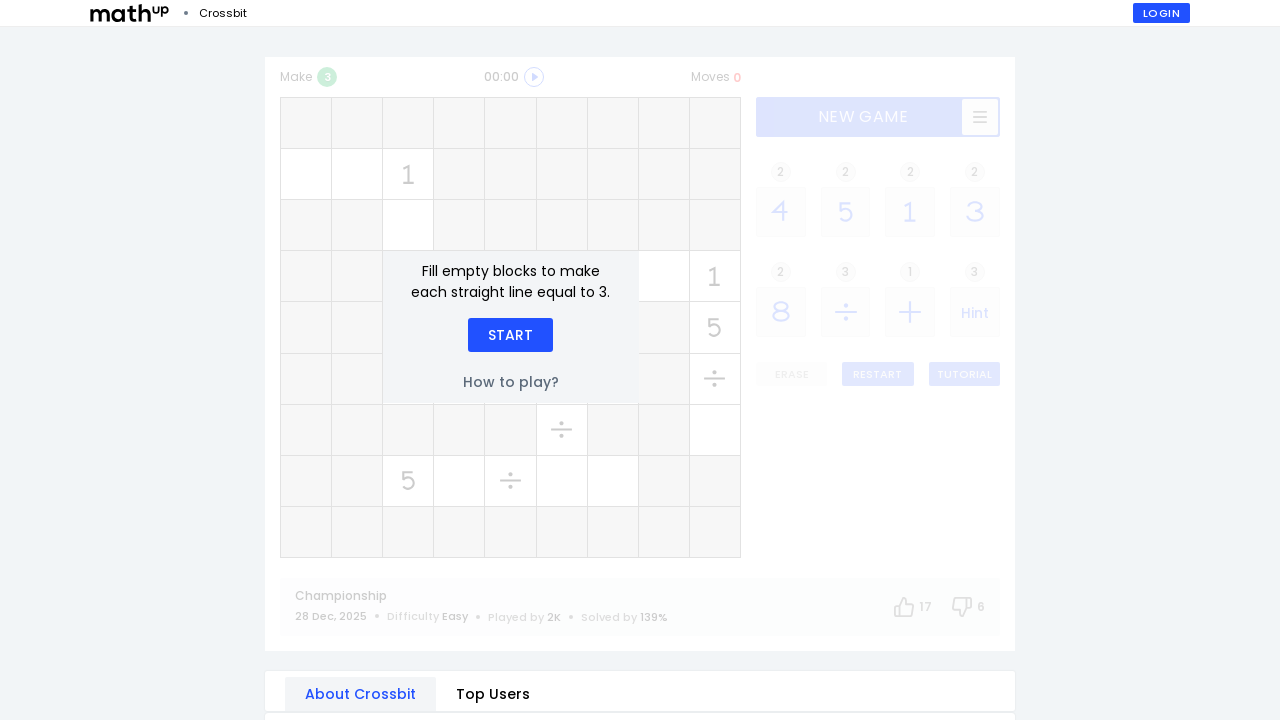

Navigated to math game page (iteration 3)
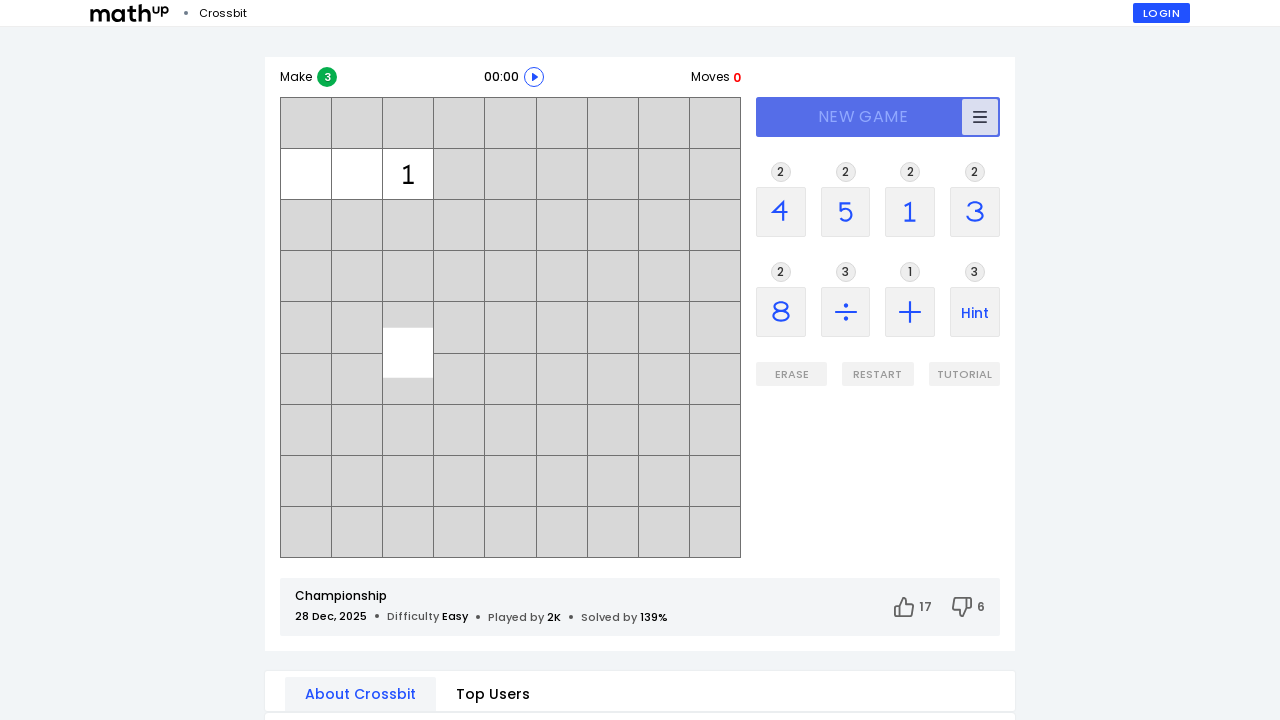

Start button loaded and visible (iteration 3)
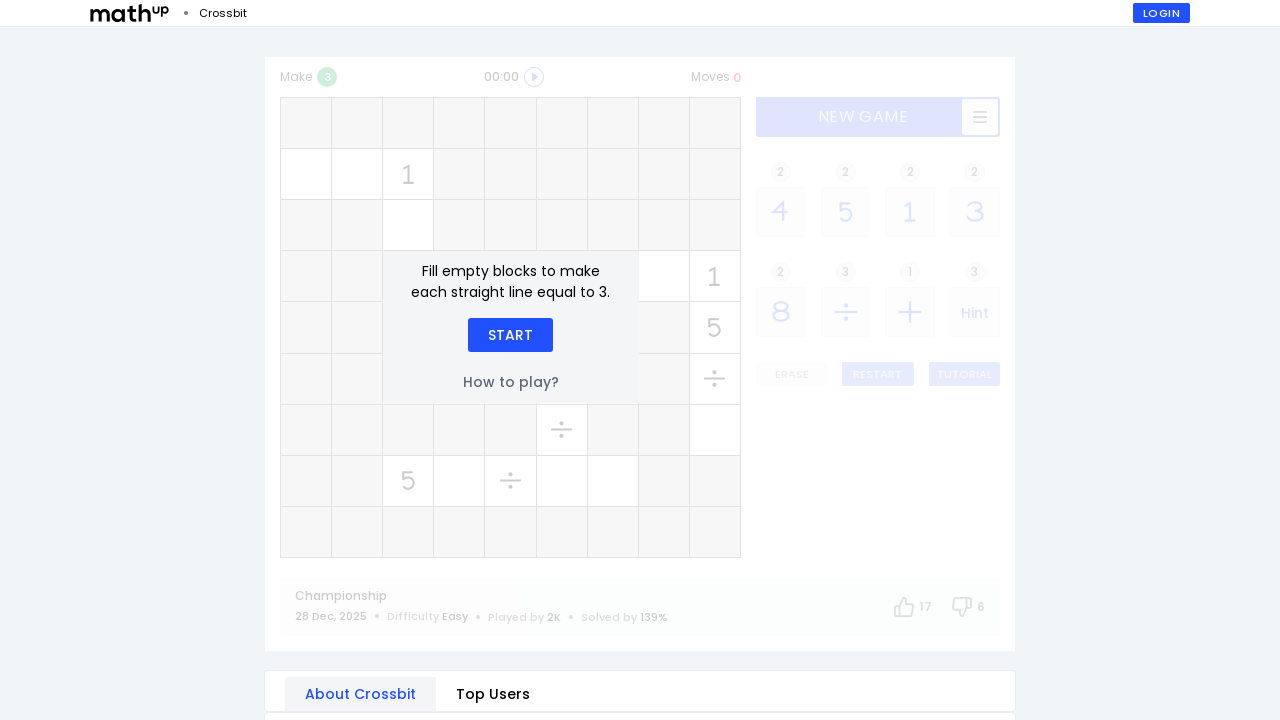

Navigated to math game page (iteration 4)
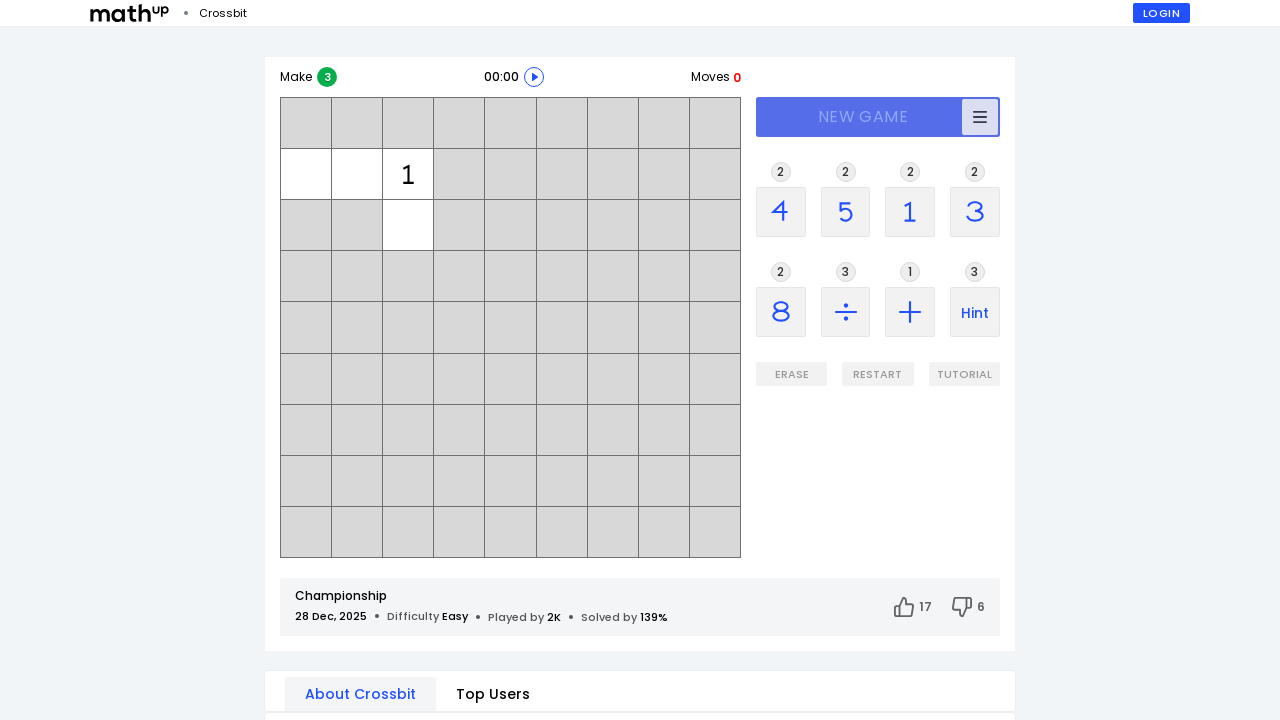

Start button loaded and visible (iteration 4)
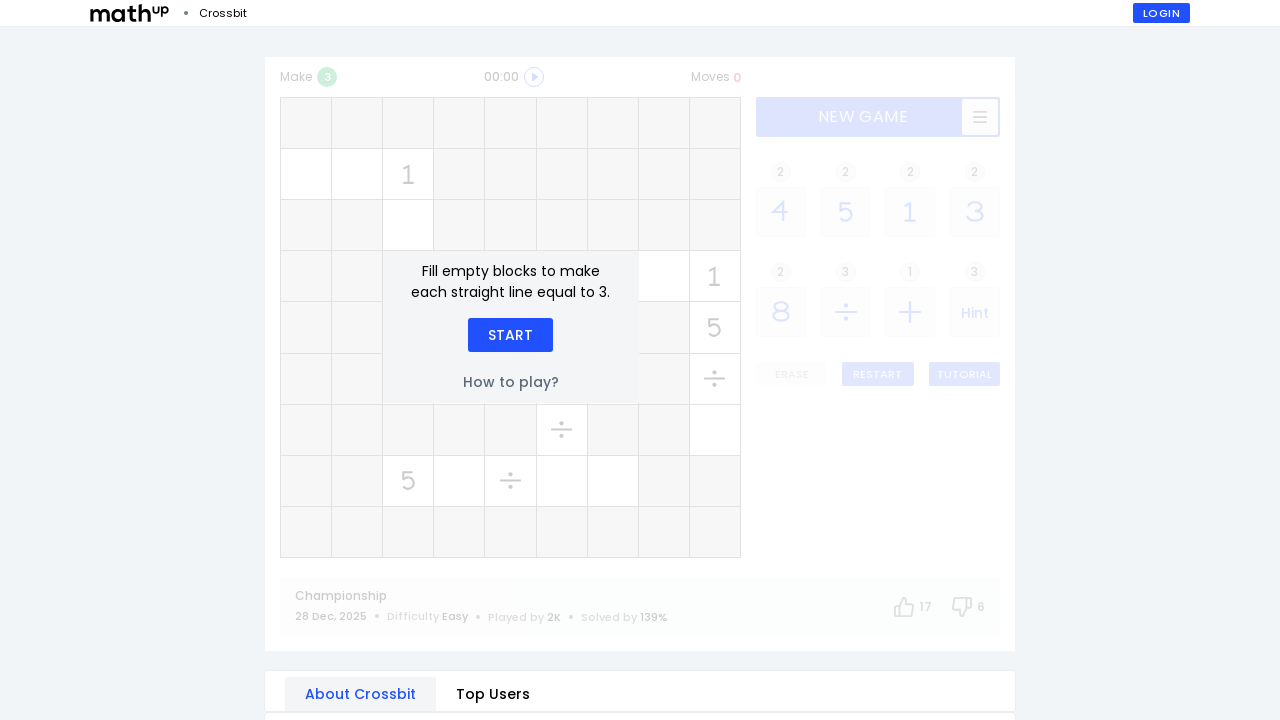

Navigated to math game page (iteration 5)
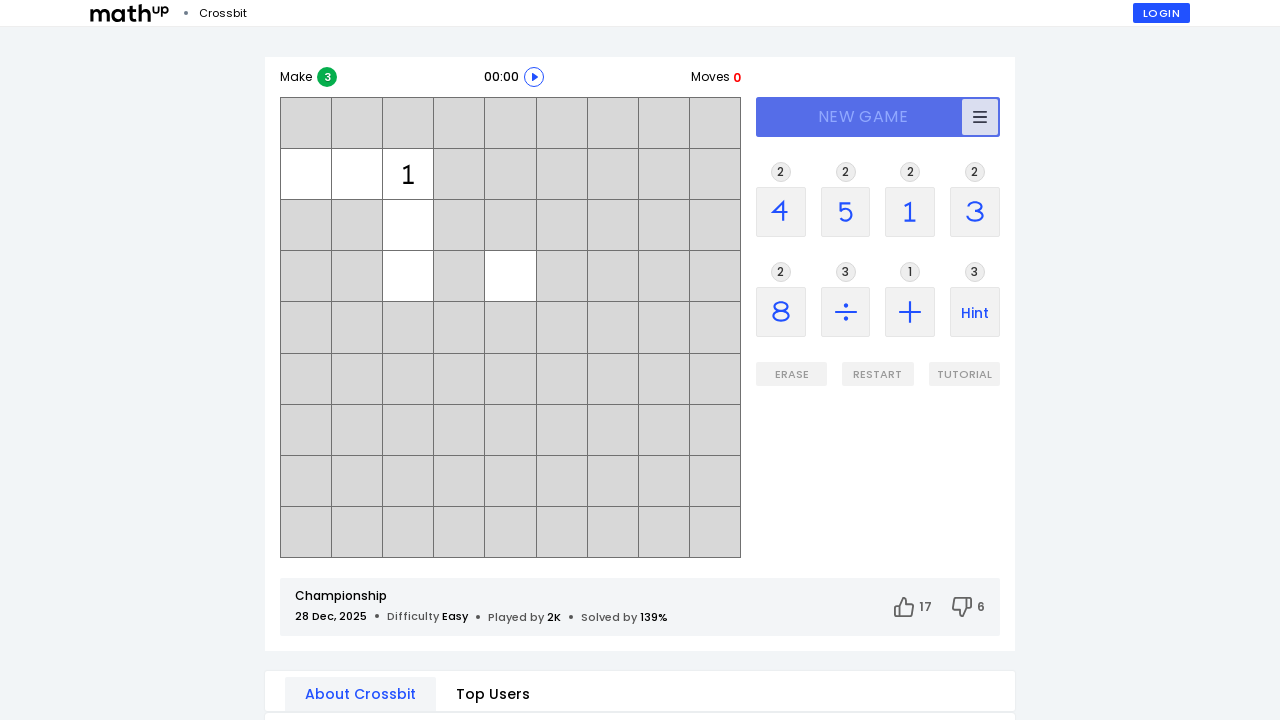

Start button loaded and visible (iteration 5)
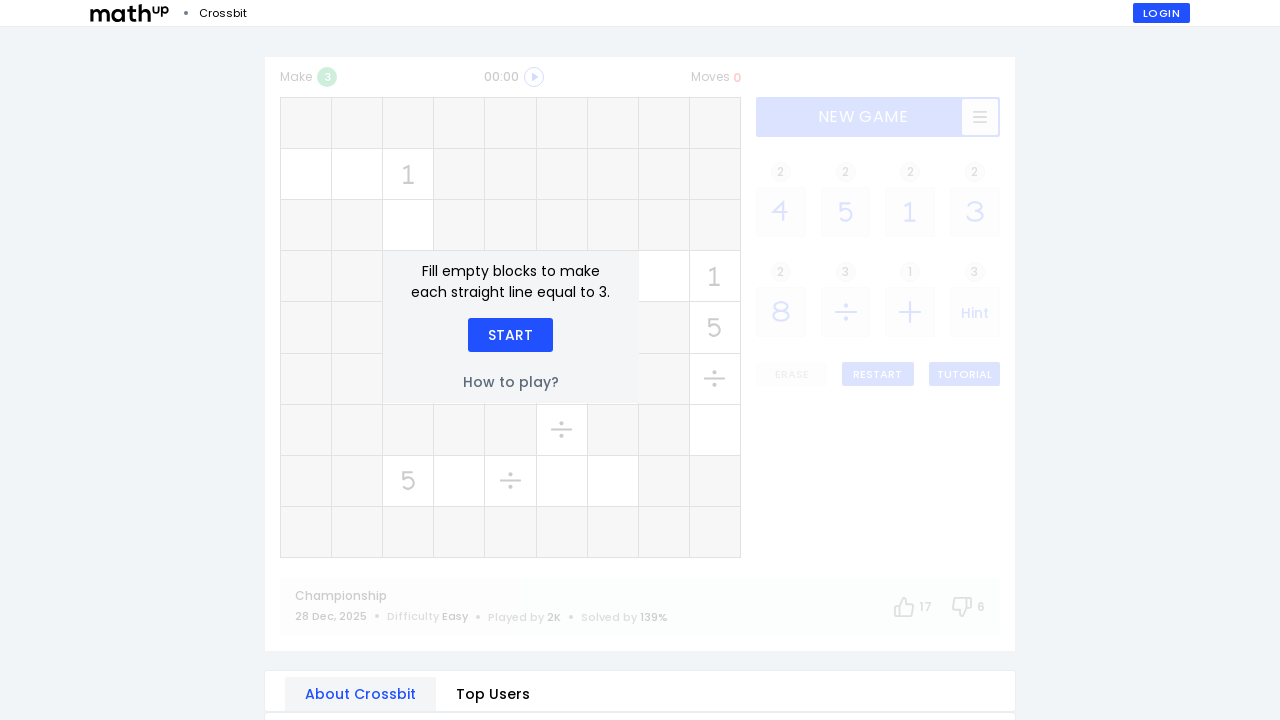

Navigated to math game page (iteration 6)
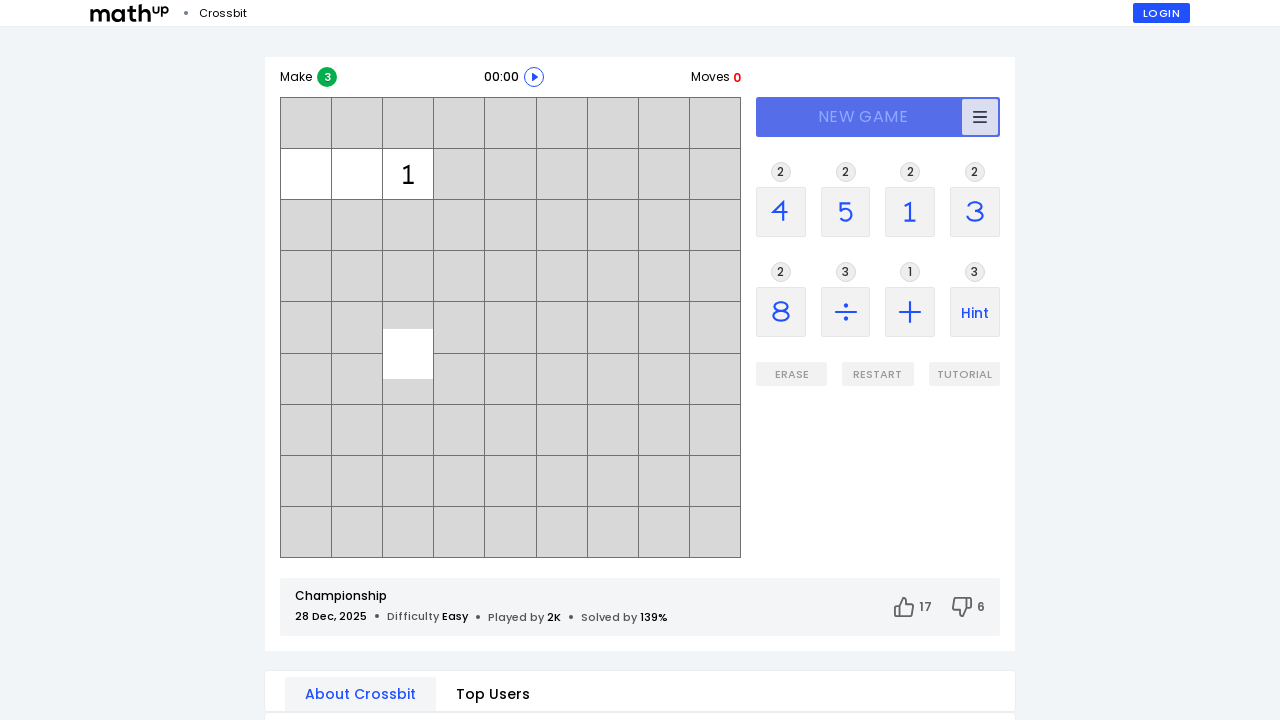

Start button loaded and visible (iteration 6)
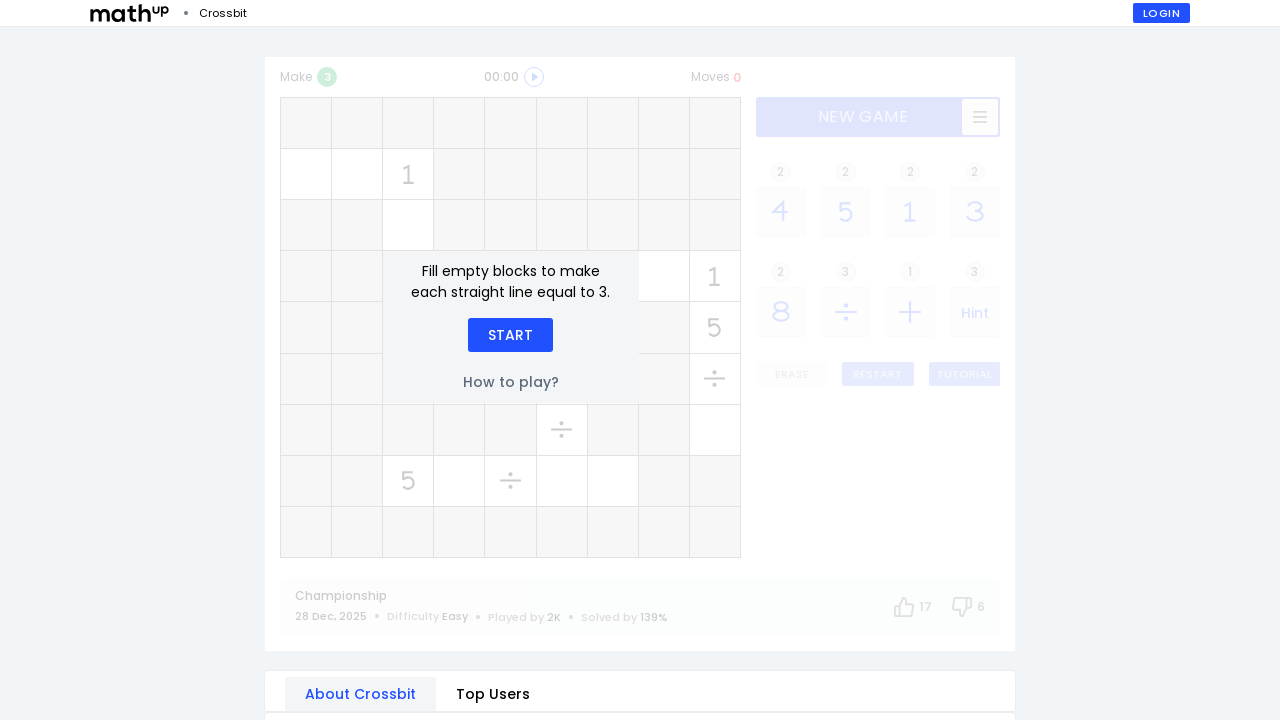

Navigated to math game page (iteration 7)
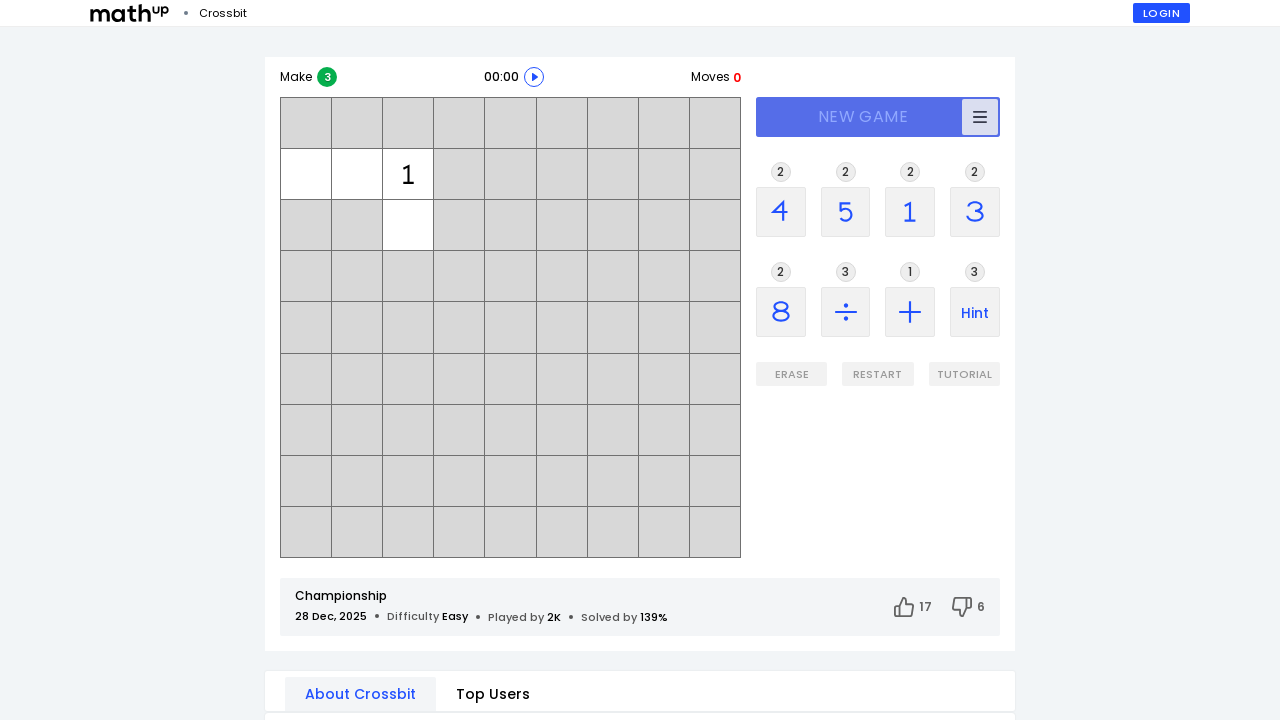

Start button loaded and visible (iteration 7)
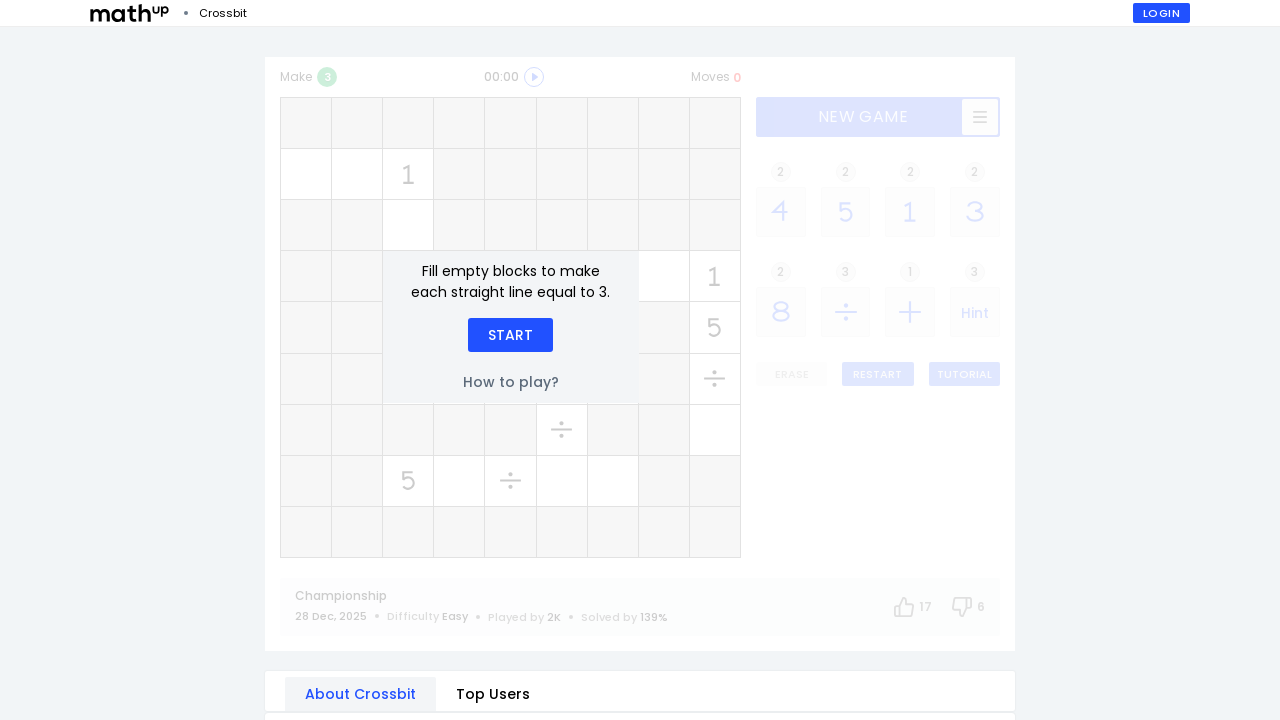

Navigated to math game page (iteration 8)
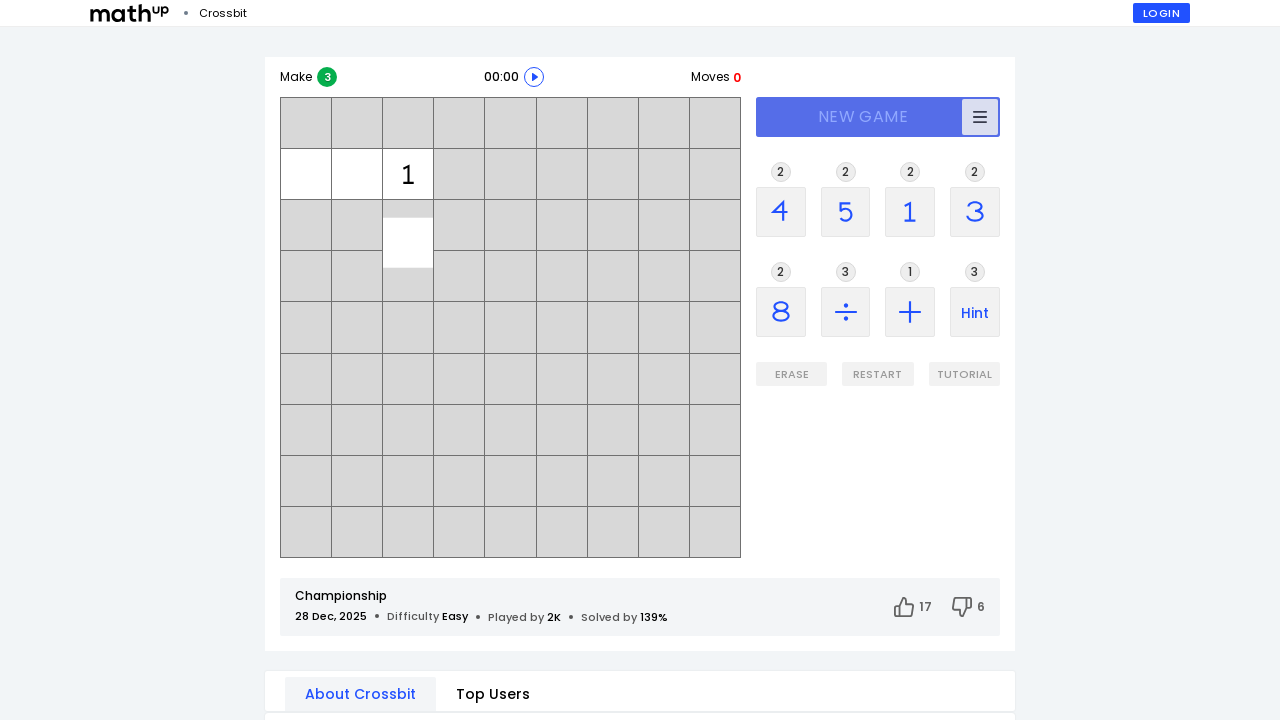

Start button loaded and visible (iteration 8)
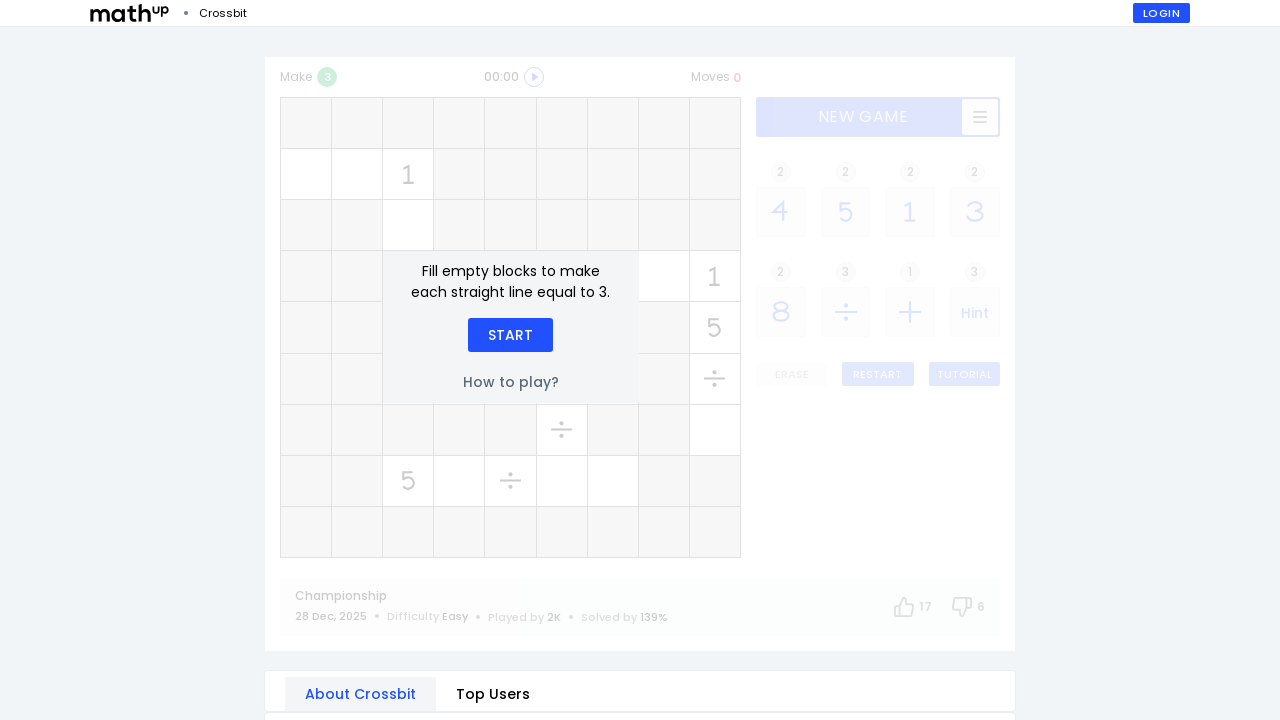

Navigated to math game page (iteration 9)
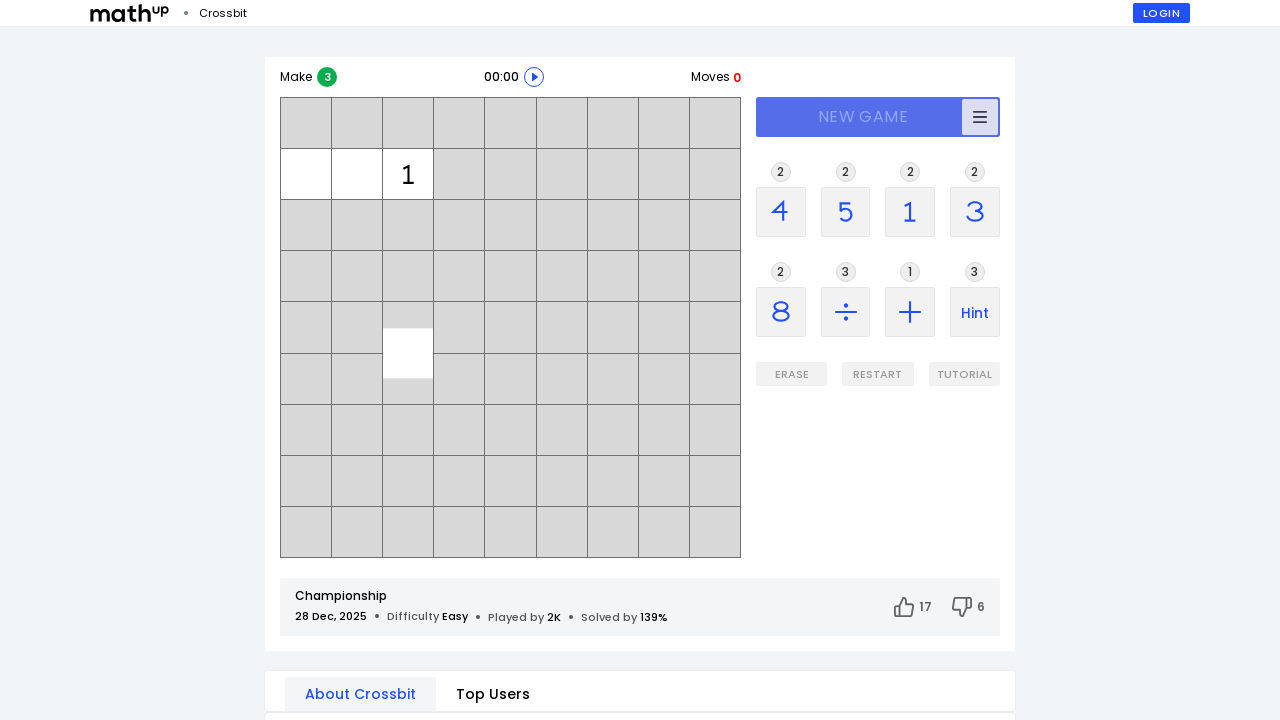

Start button loaded and visible (iteration 9)
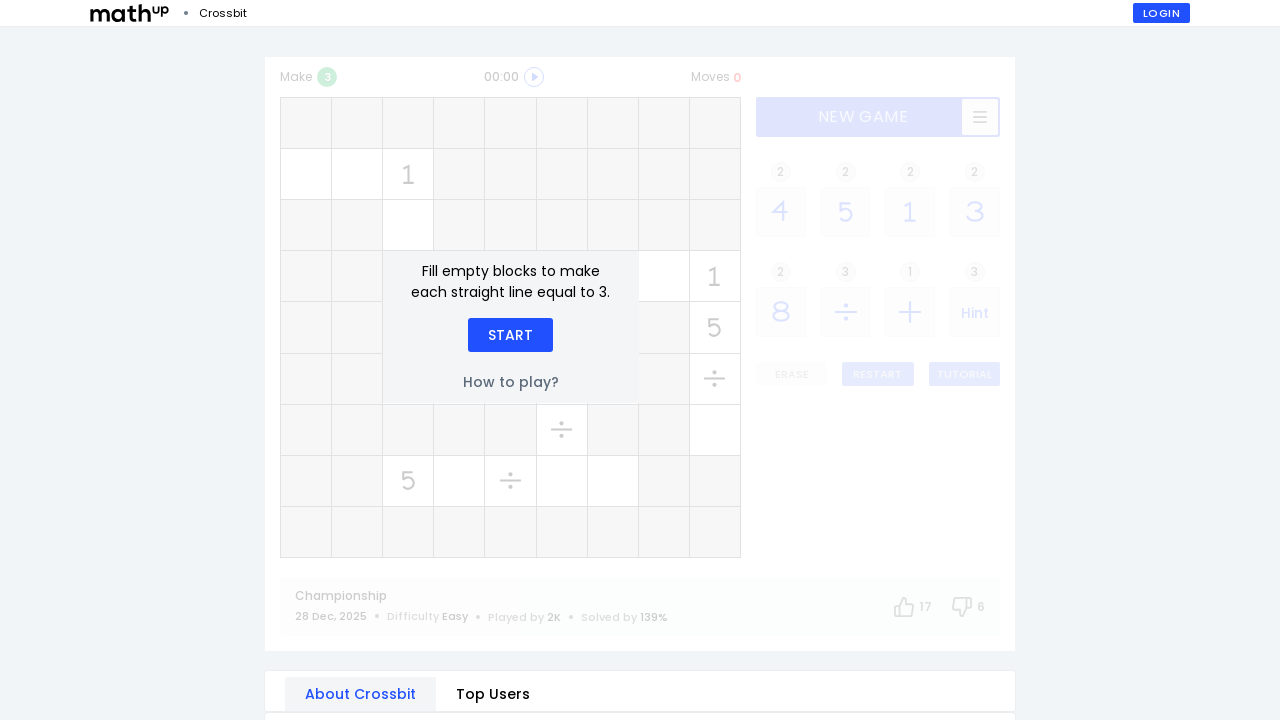

Navigated to math game page (iteration 10)
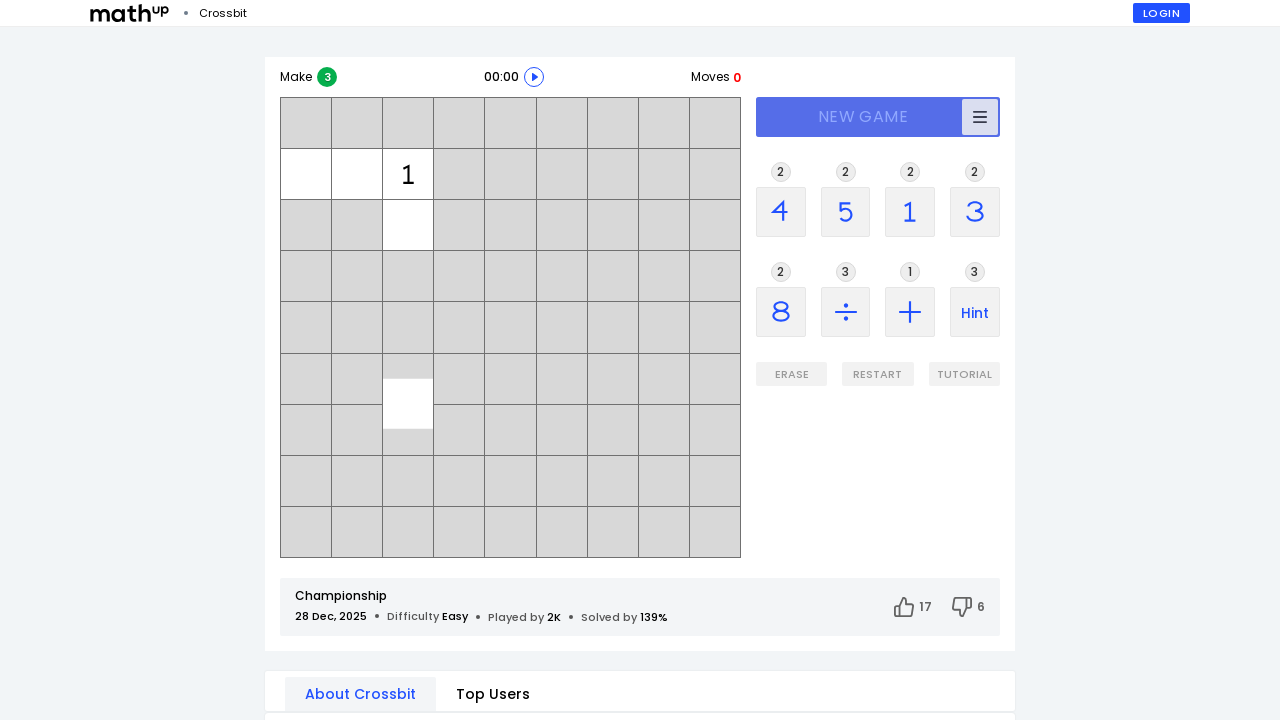

Start button loaded and visible (iteration 10)
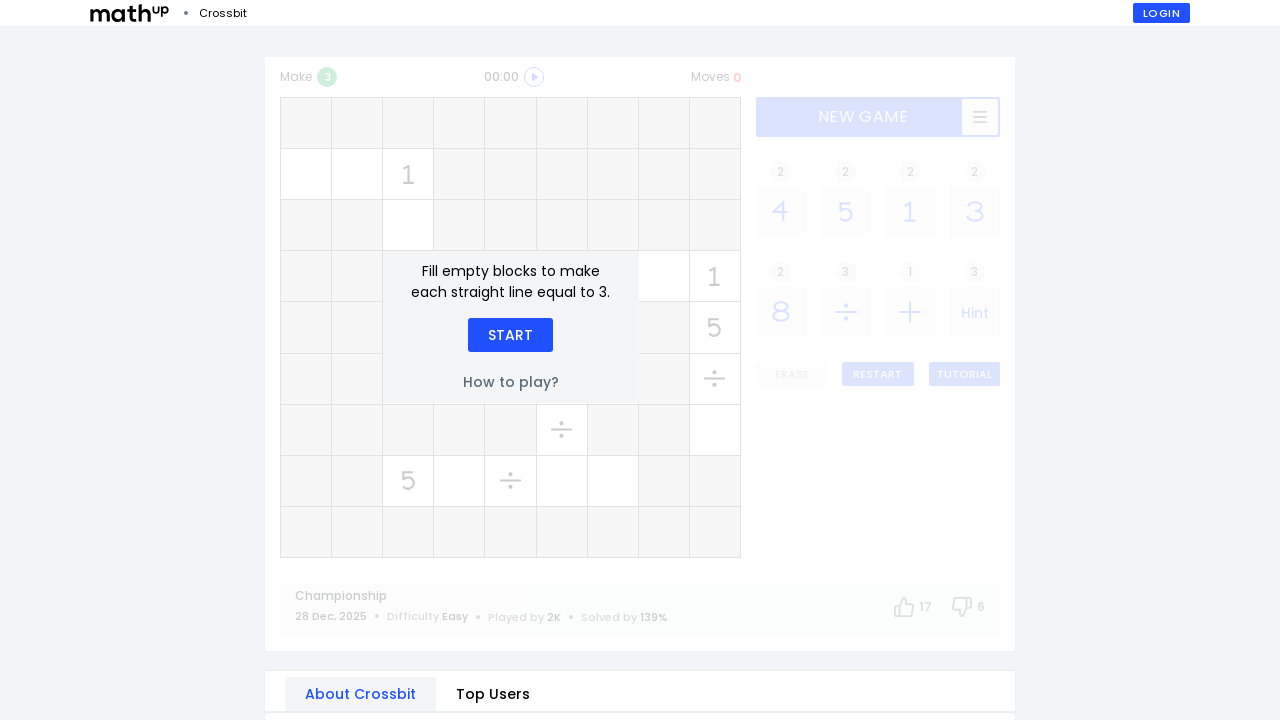

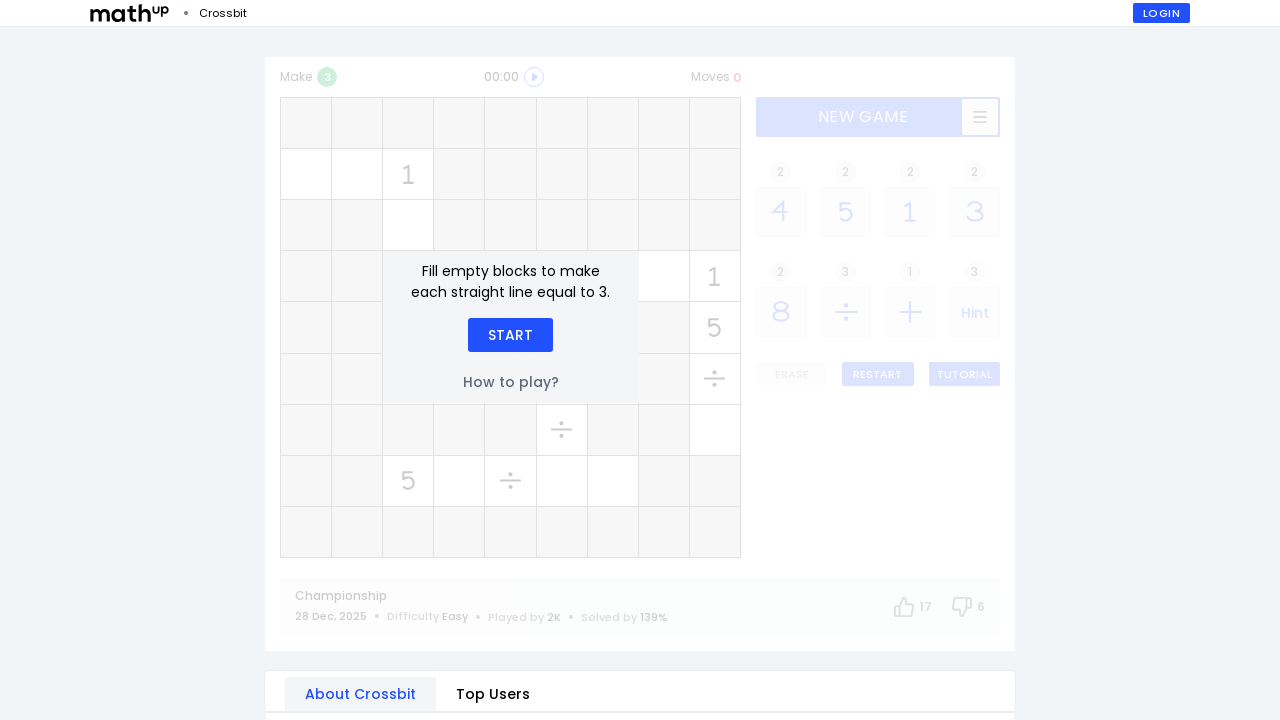